Tests dynamic element behavior by waiting for a button to become clickable and then verifying it is enabled

Starting URL: https://demoqa.com/dynamic-properties

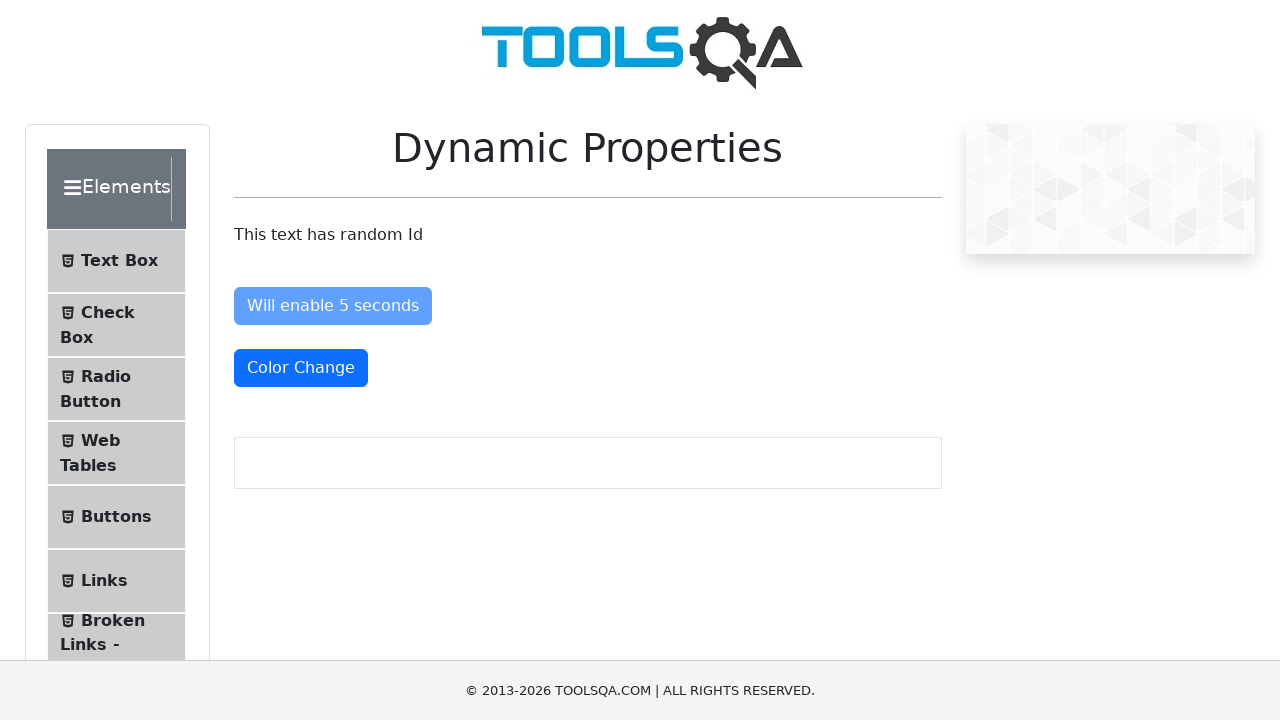

Waited for enable button to be attached to DOM
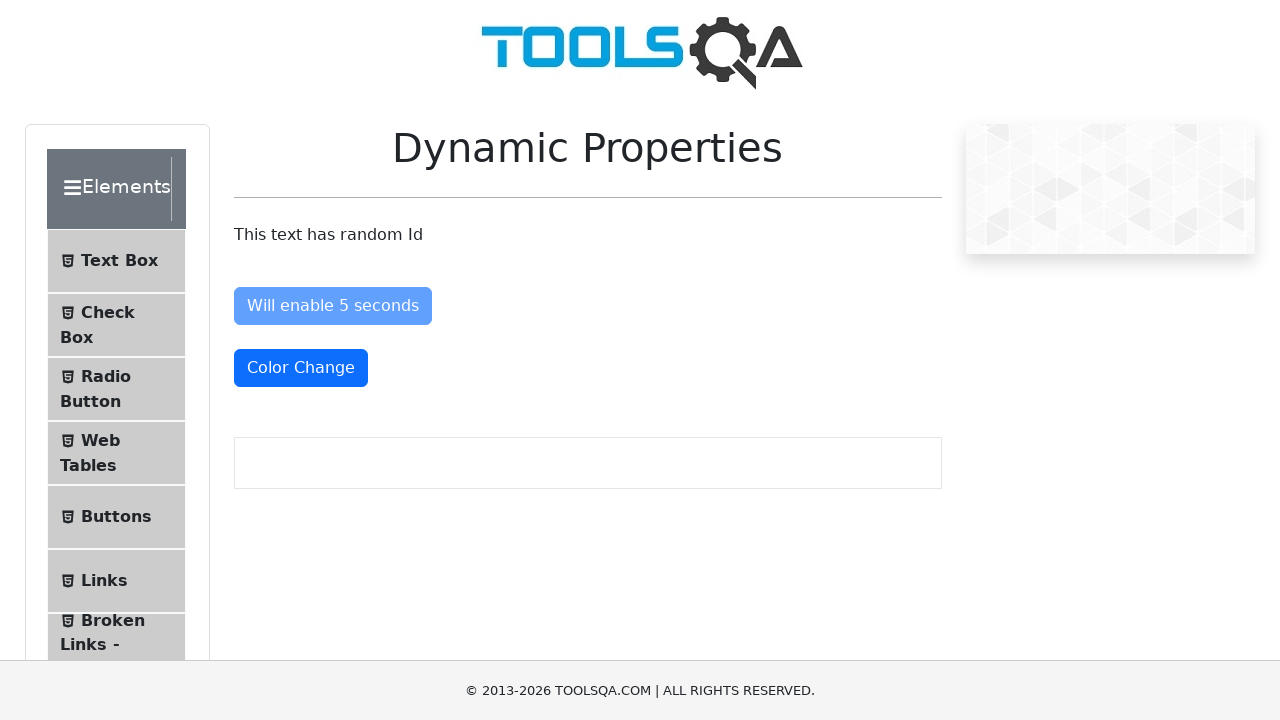

Waited for enable button to become enabled (disabled attribute set to false)
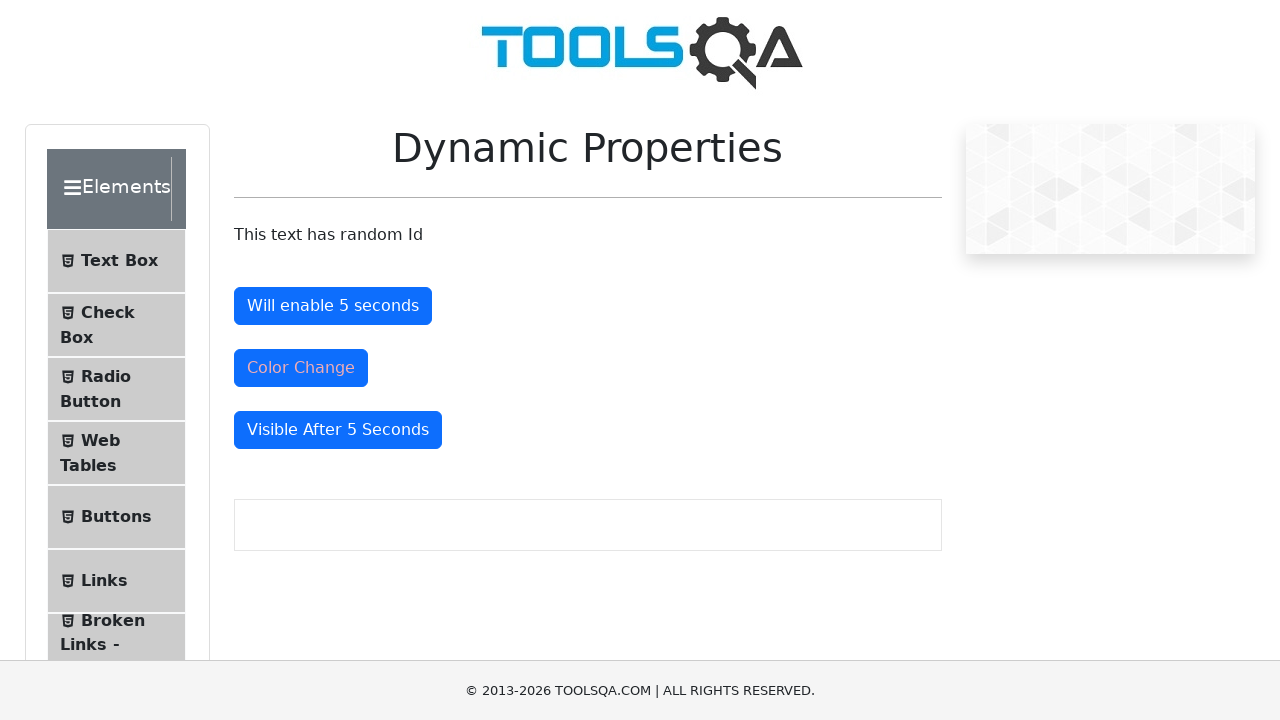

Located the enable button element
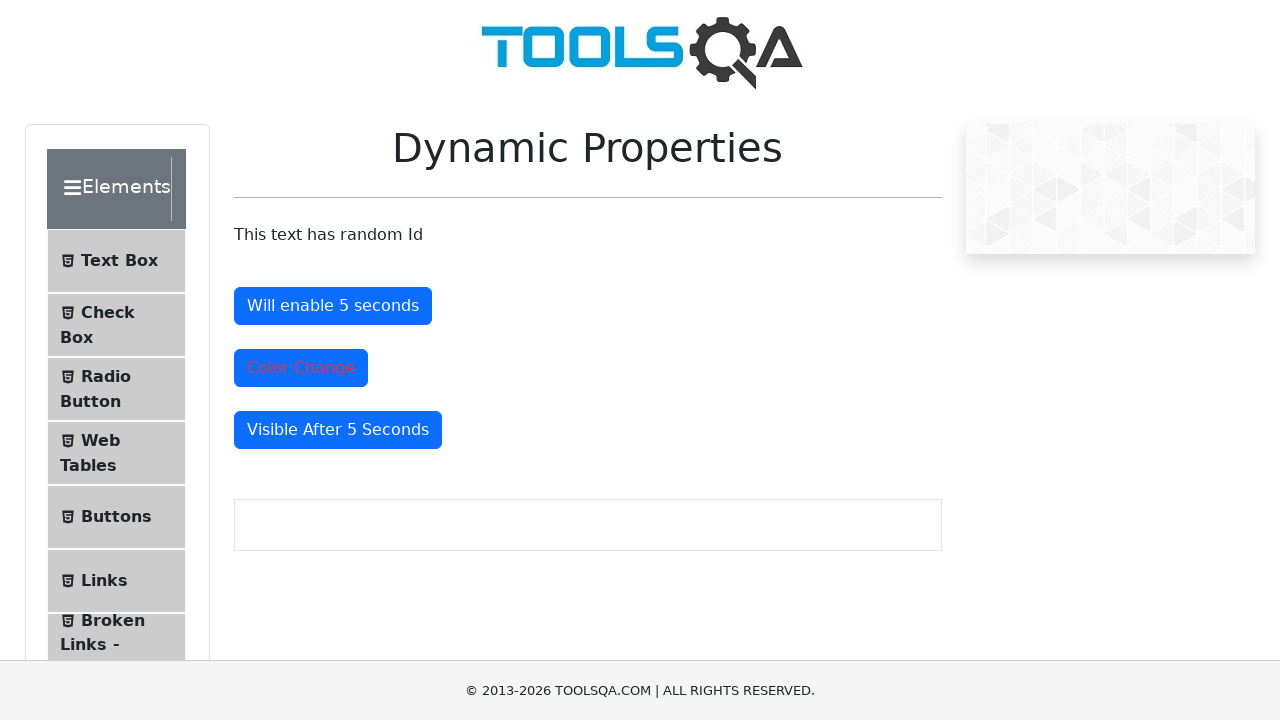

Checked if button is enabled
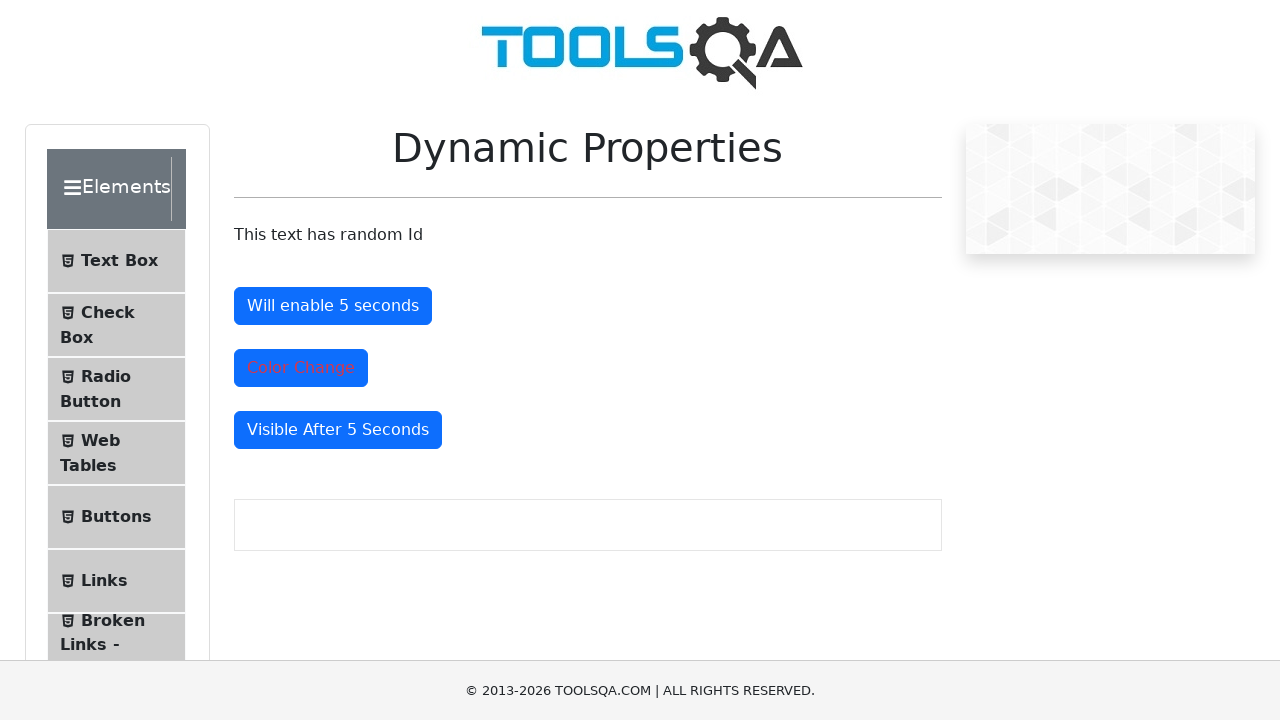

Verified button state - is_enabled: True
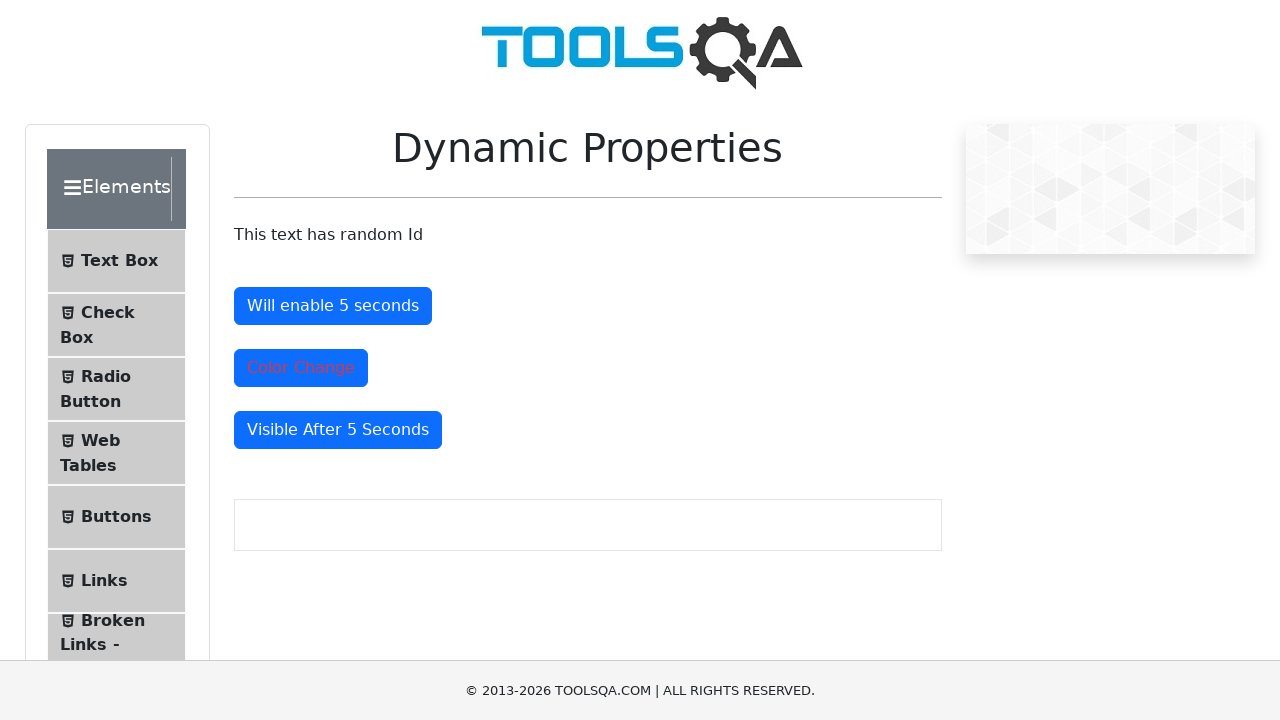

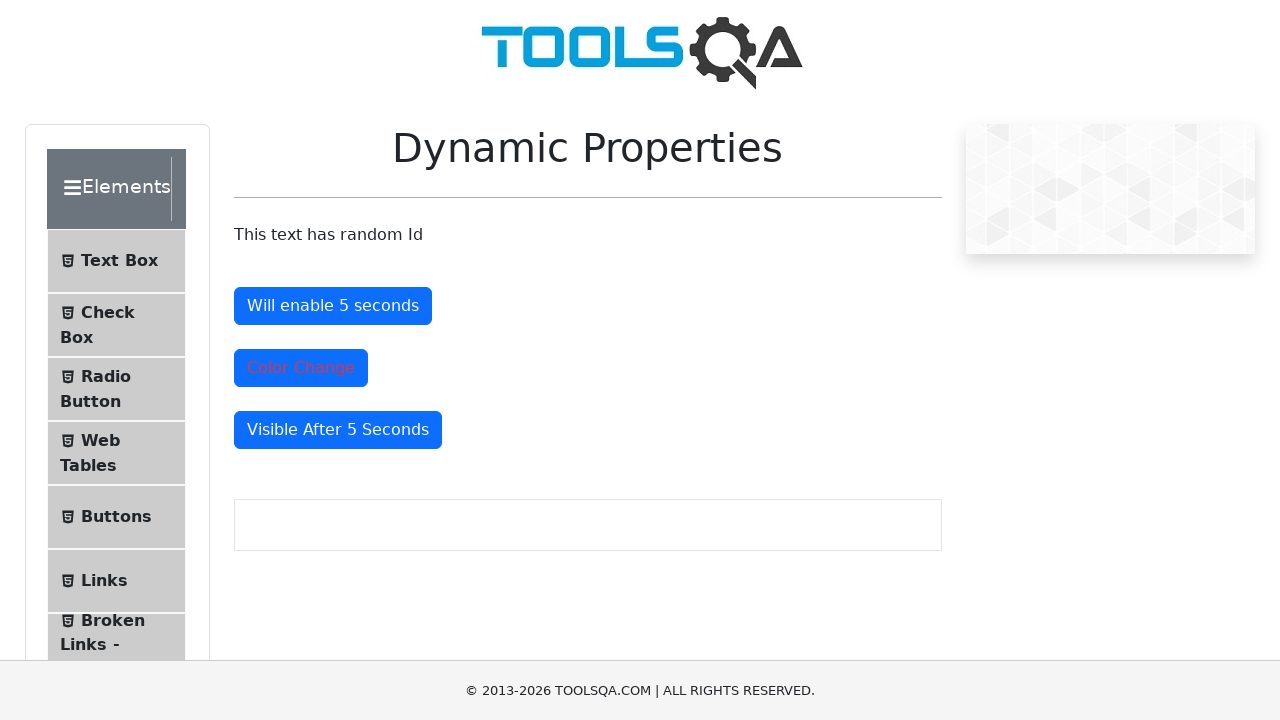